Tests the comment textarea functionality by entering a comment and verifying the input was accepted correctly.

Starting URL: https://saucelabs.com/test/guinea-pig

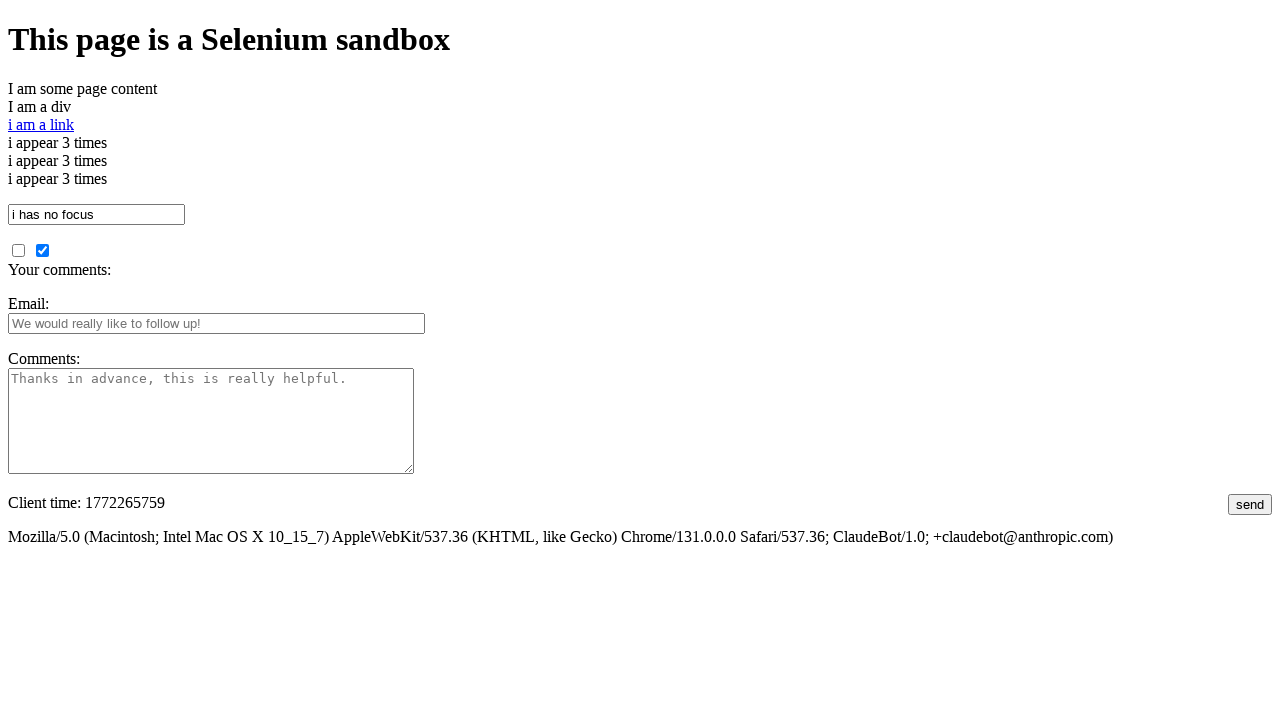

Filled comment textarea with unique text: 1018e71b-c2e3-40bd-93b5-d40c993273dc on textarea#comments
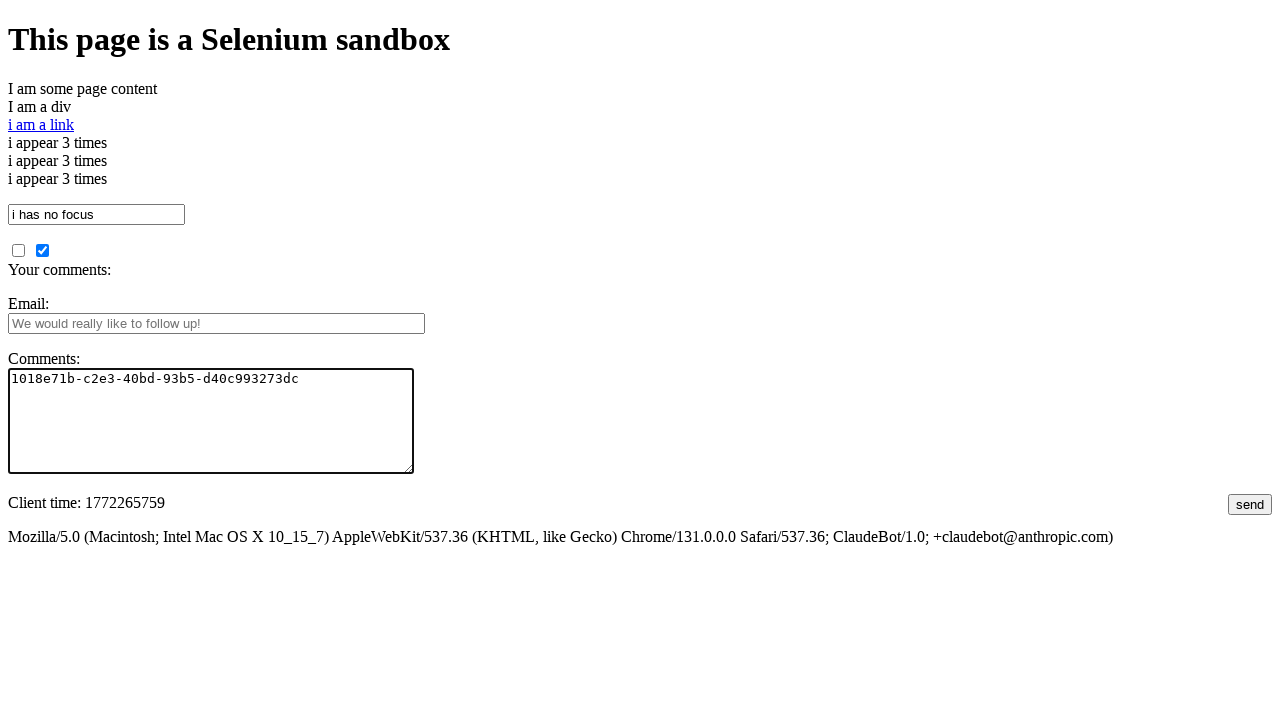

Verified comment textarea contains the entered text
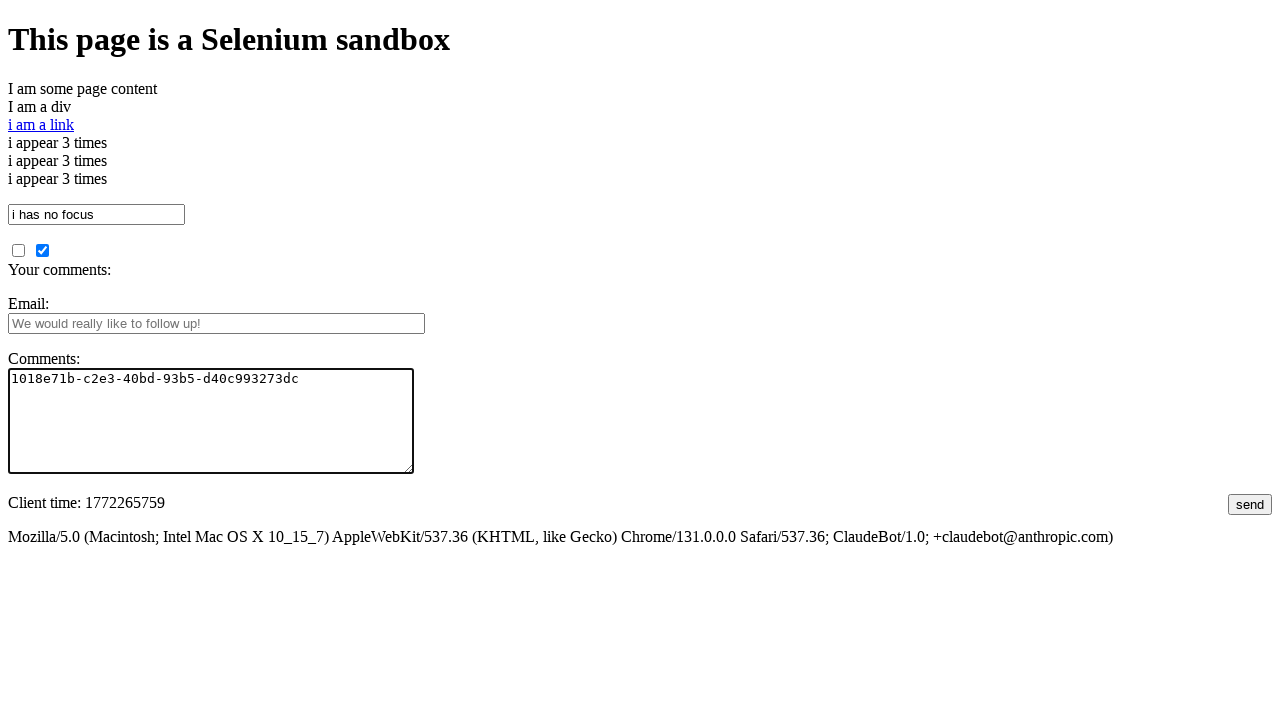

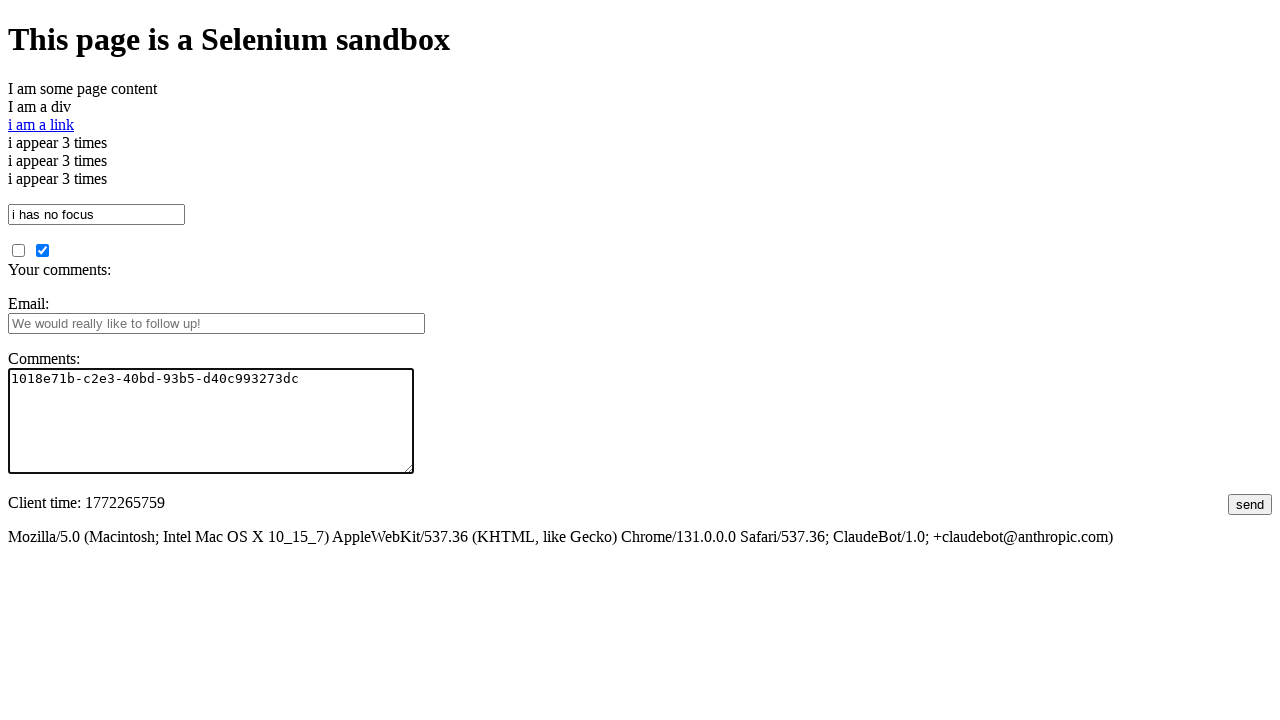